Tests dynamic form element manipulation by adding and removing form fields on a demo page

Starting URL: https://www.encodedna.com/2013/07/dynamically-add-remove-form-elements-using-jquery-demo.htm

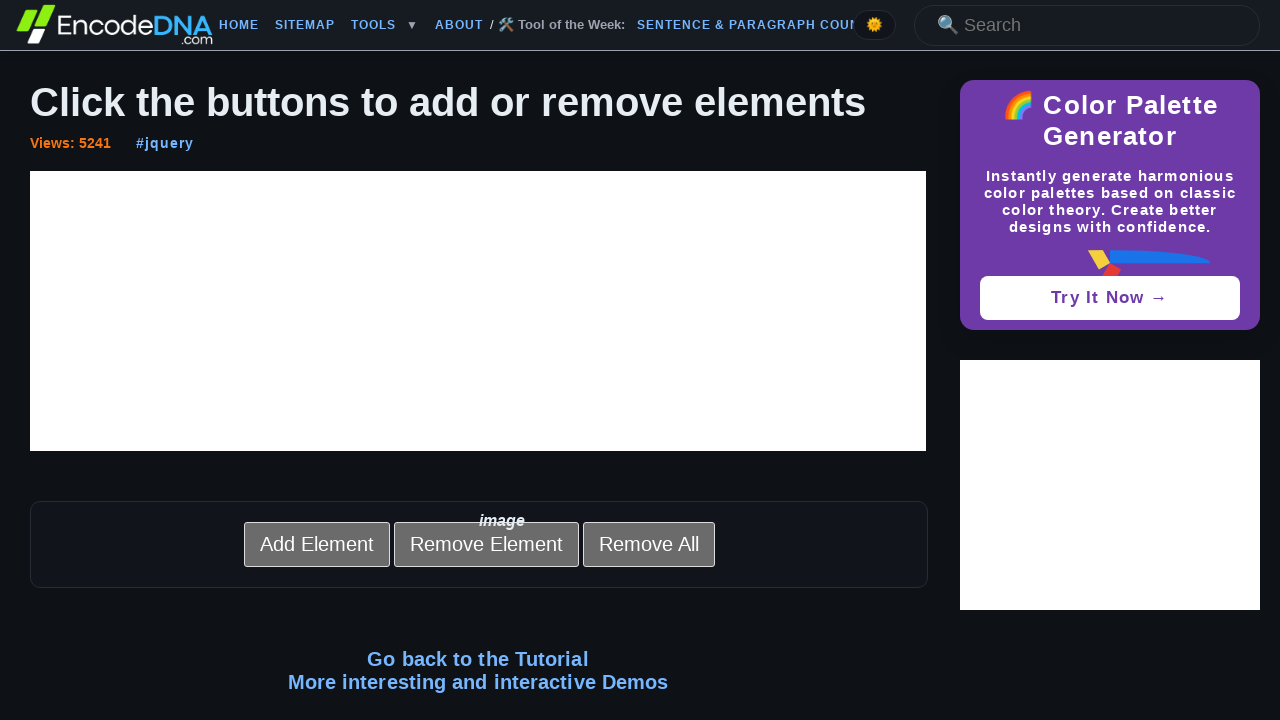

Clicked Add button to create dynamic form element at (316, 544) on xpath=//*[@id='btAdd']
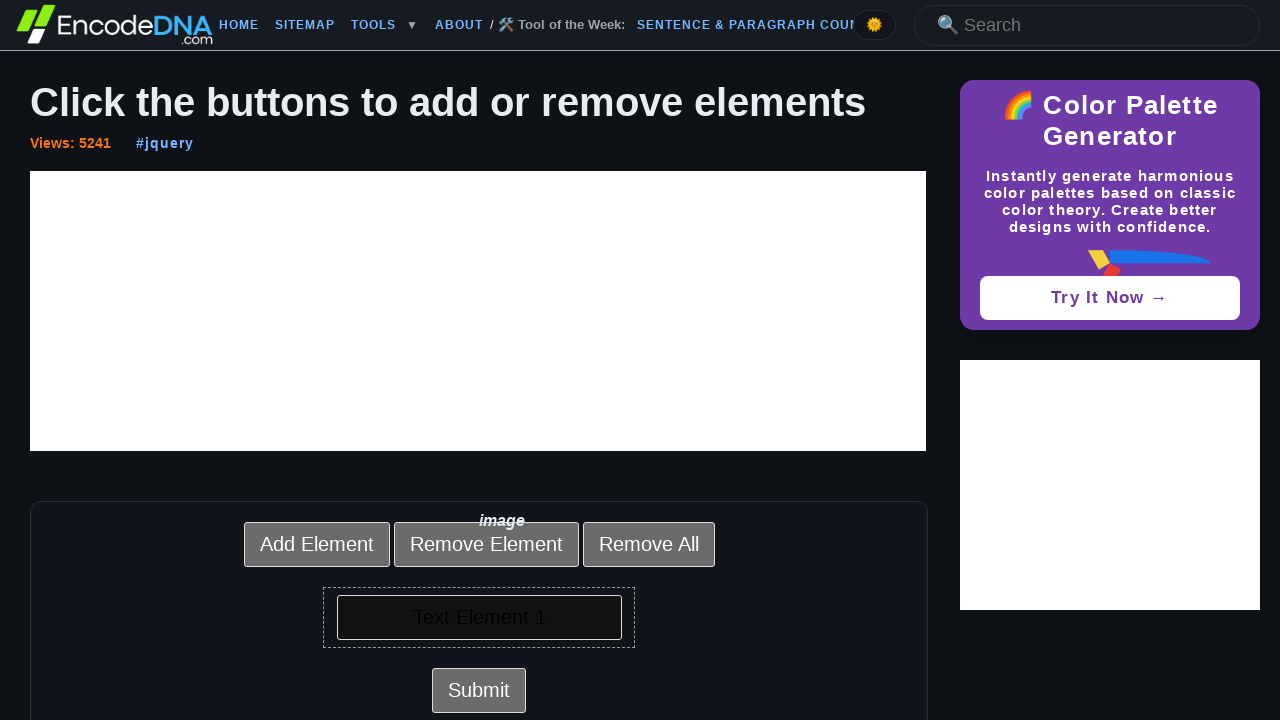

Dynamic text field appeared on the form
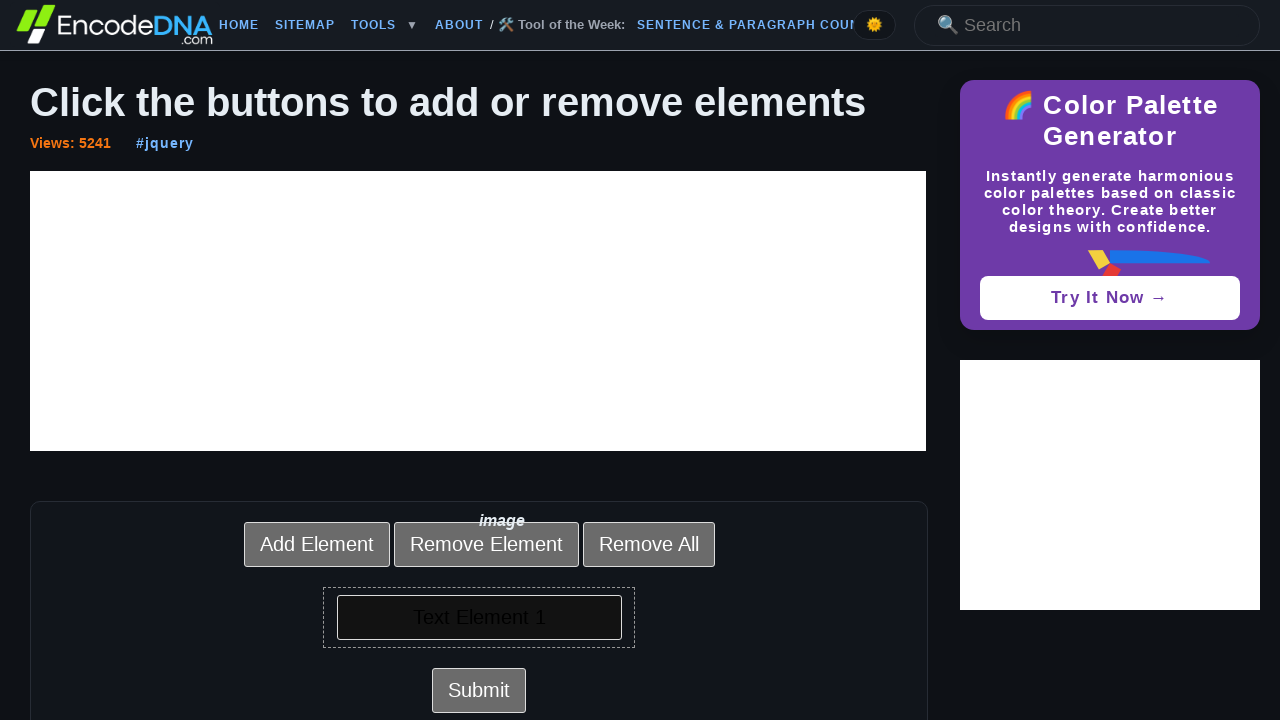

Clicked Remove button to delete dynamic form element at (486, 544) on xpath=//*[@id='btRemove']
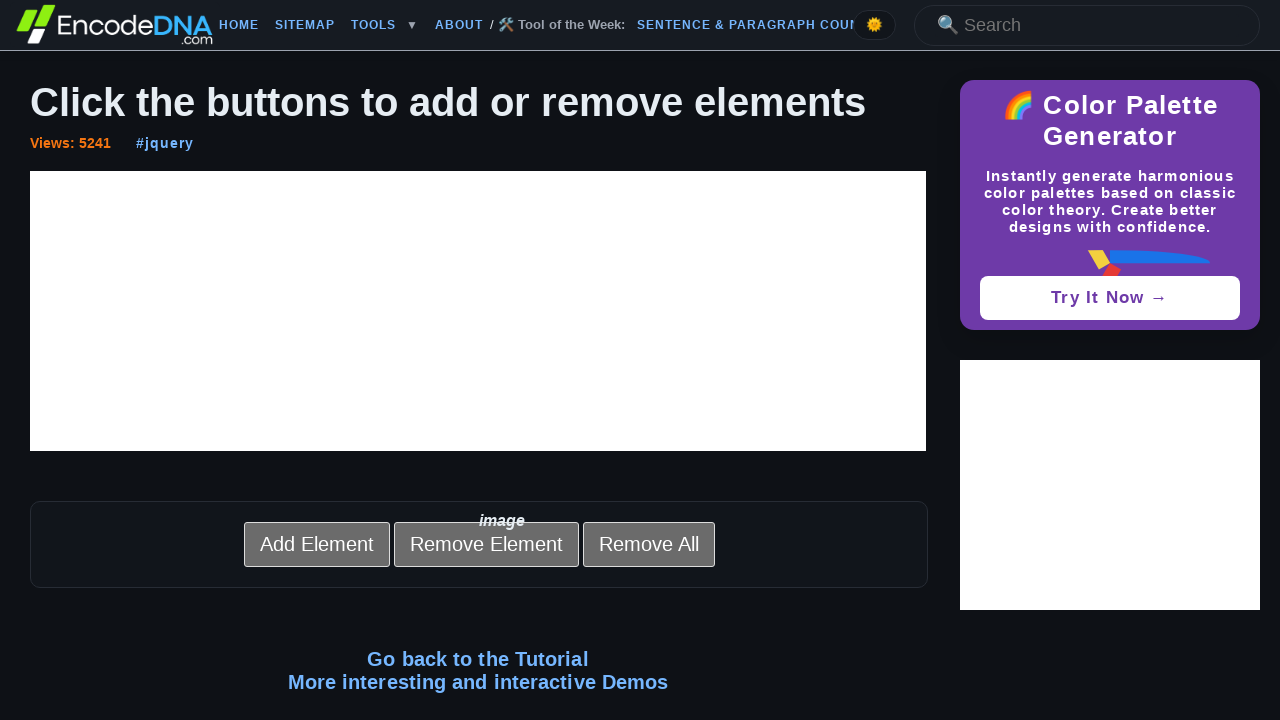

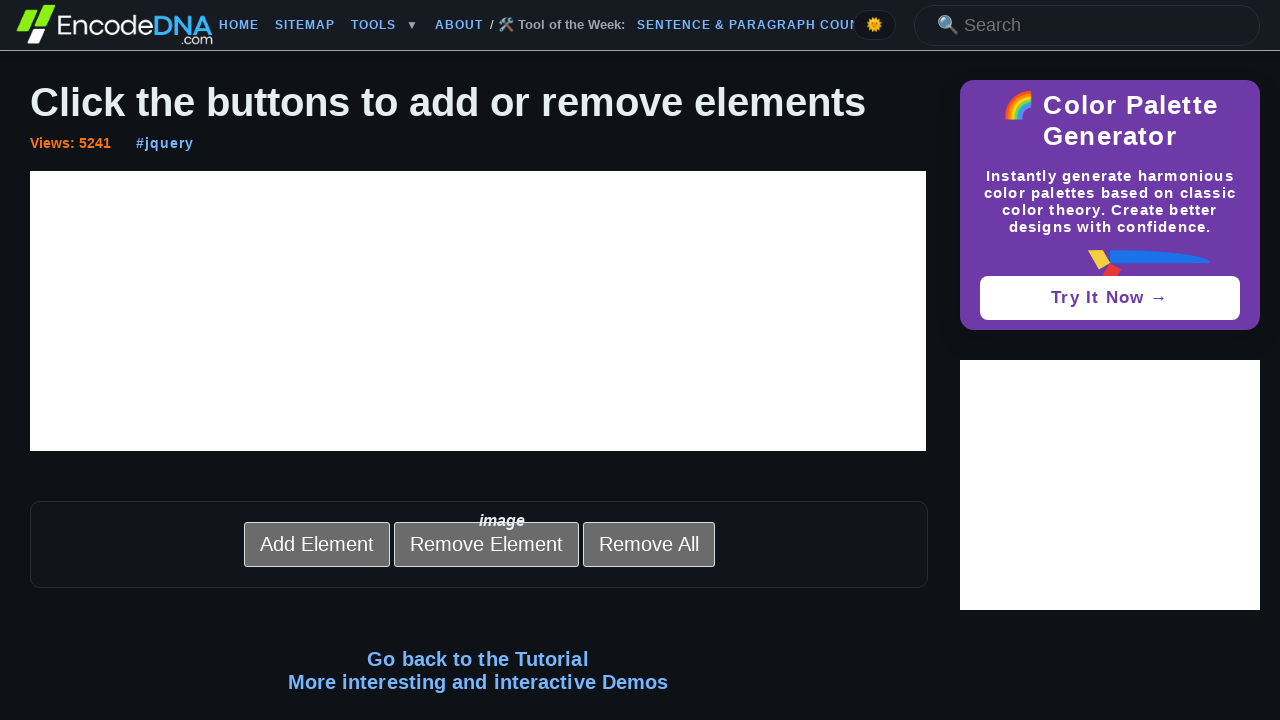